Tests a practice form by filling in personal information fields including name, gender, experience, date, profession, selecting from dropdowns, clicking a download link, navigating back, and clicking a button.

Starting URL: https://awesomeqa.com/practice.html

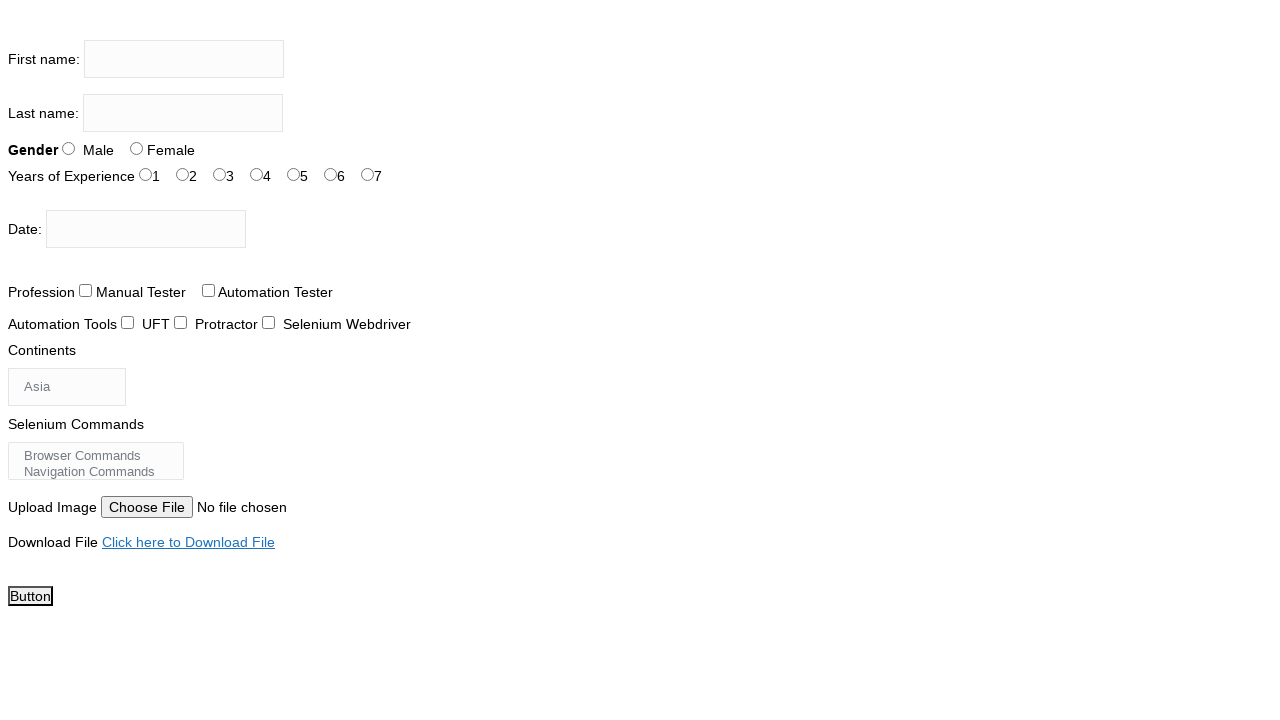

Filled first name field with 'Mrunal' on input[name='firstname']
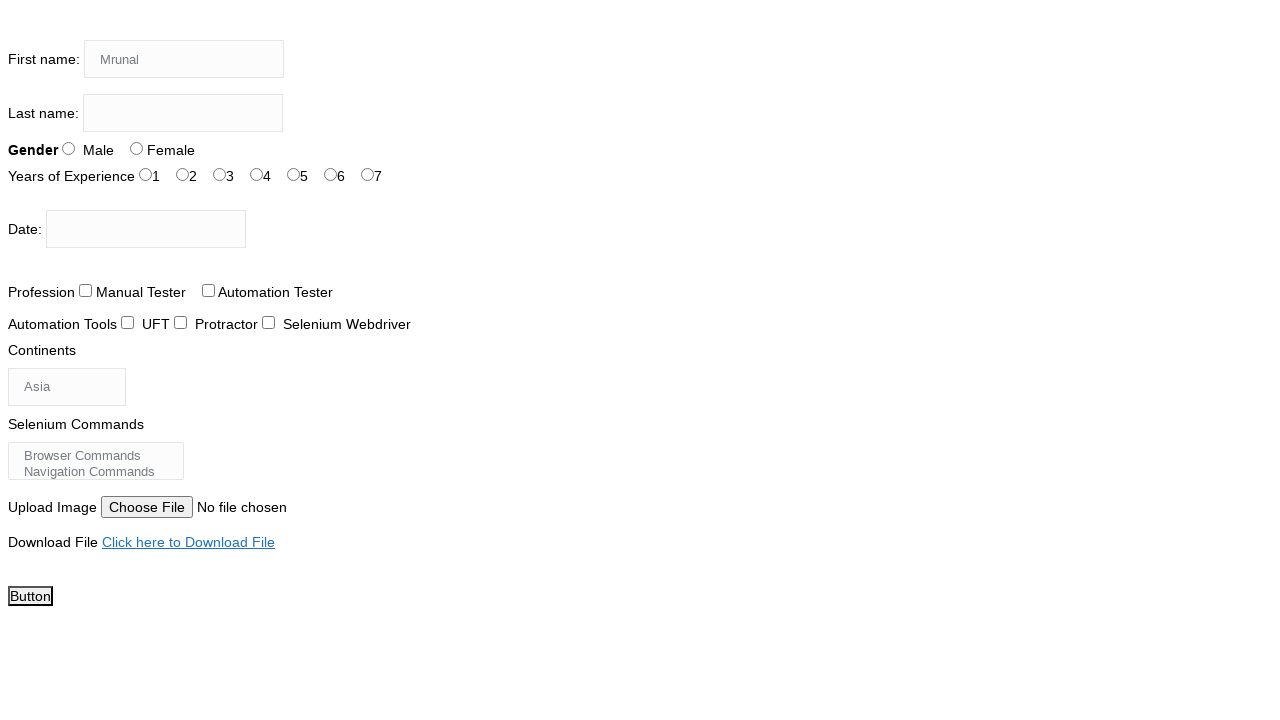

Filled last name field with 'Nandurkar' on input[name='lastname']
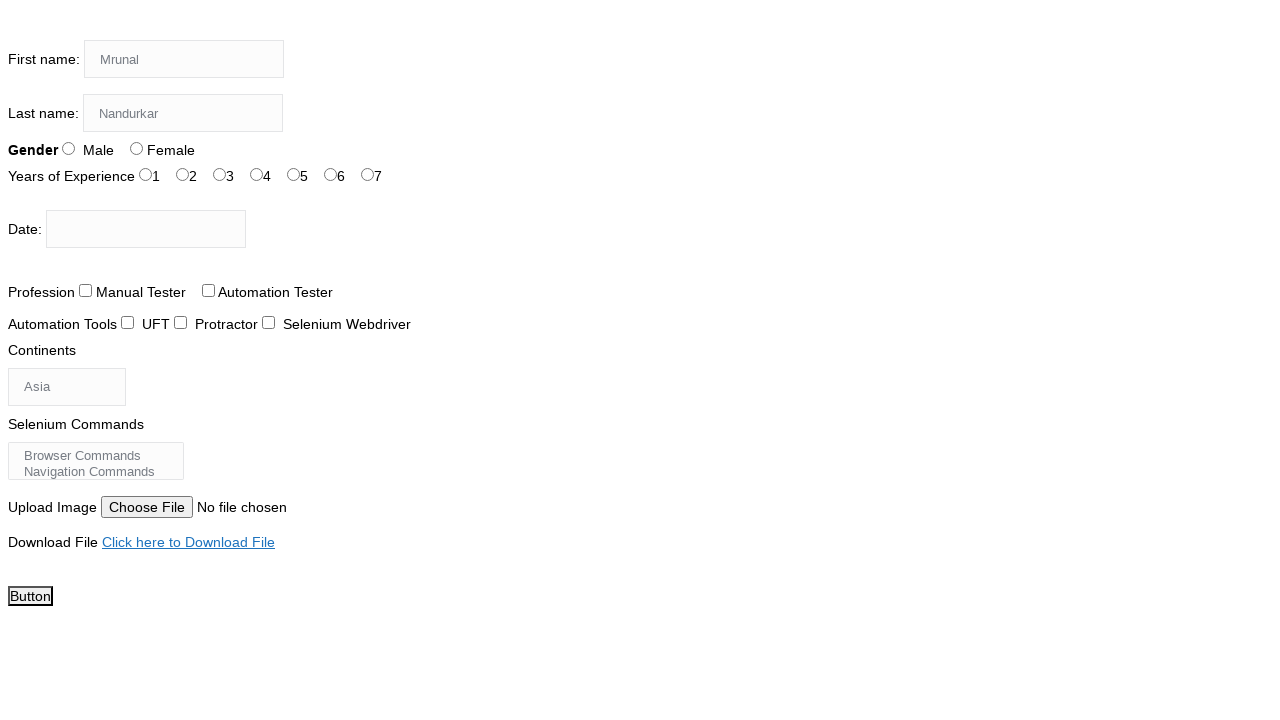

Selected Female gender radio button at (136, 148) on input[value='Female']
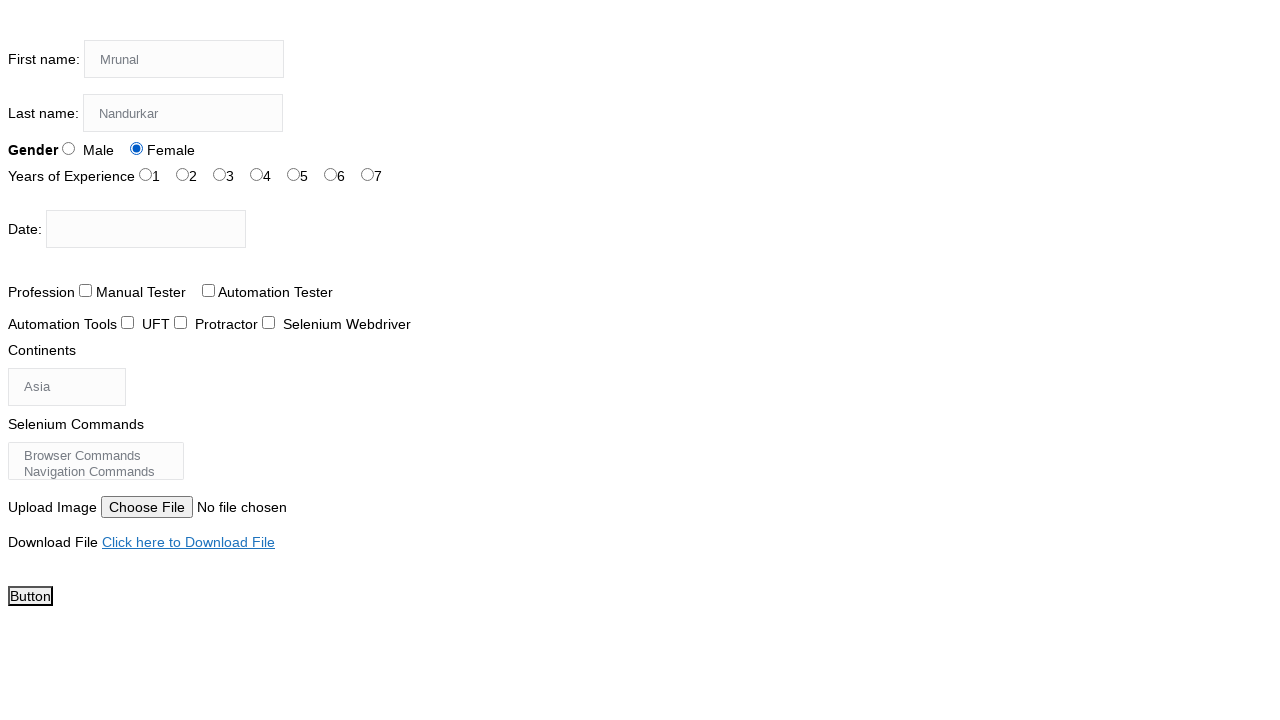

Selected 6 years experience level at (368, 174) on input#exp-6
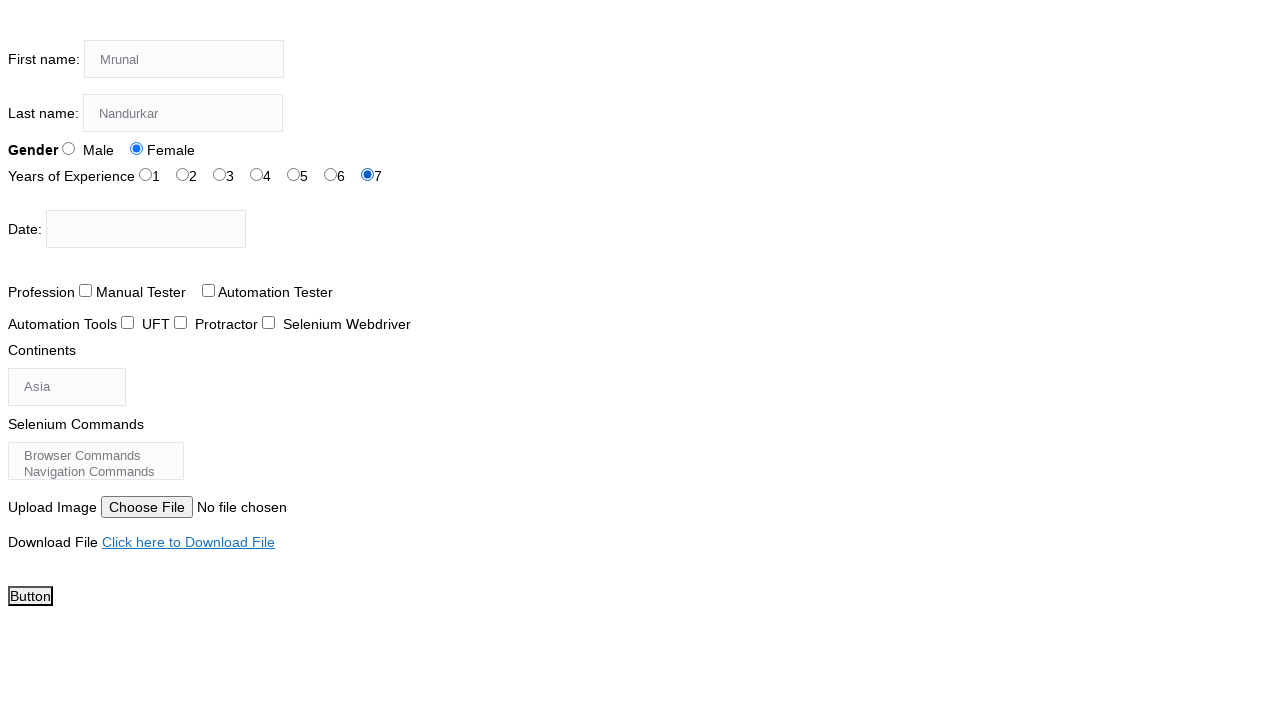

Filled date picker with '2025/09/05' on input#datepicker
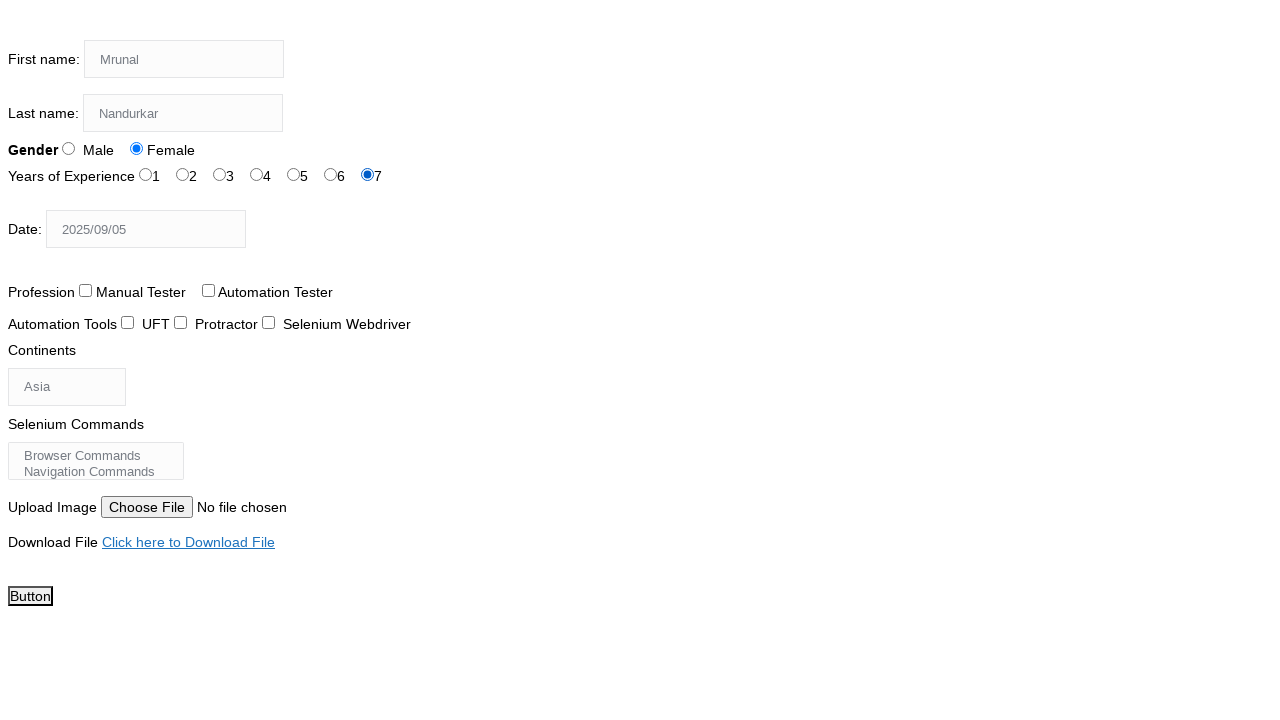

Selected Automation Tester profession at (208, 290) on input[value='Automation Tester']
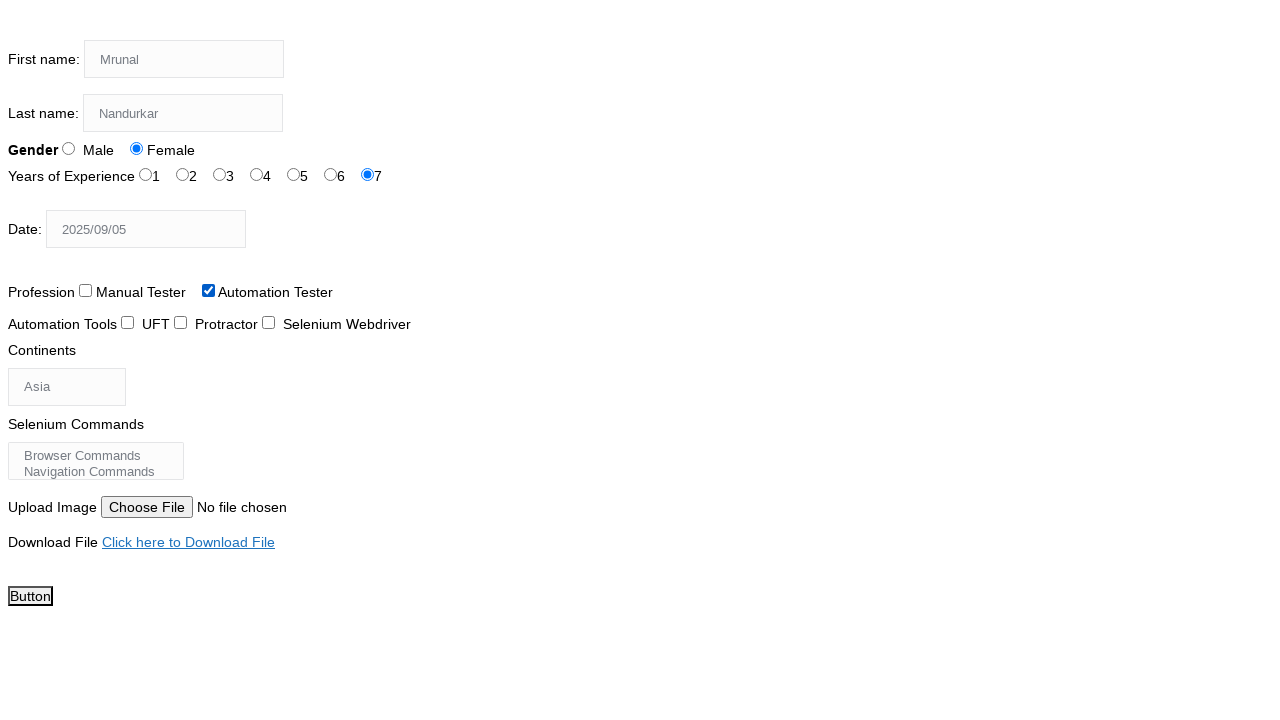

Selected Africa from continents dropdown on select#continents
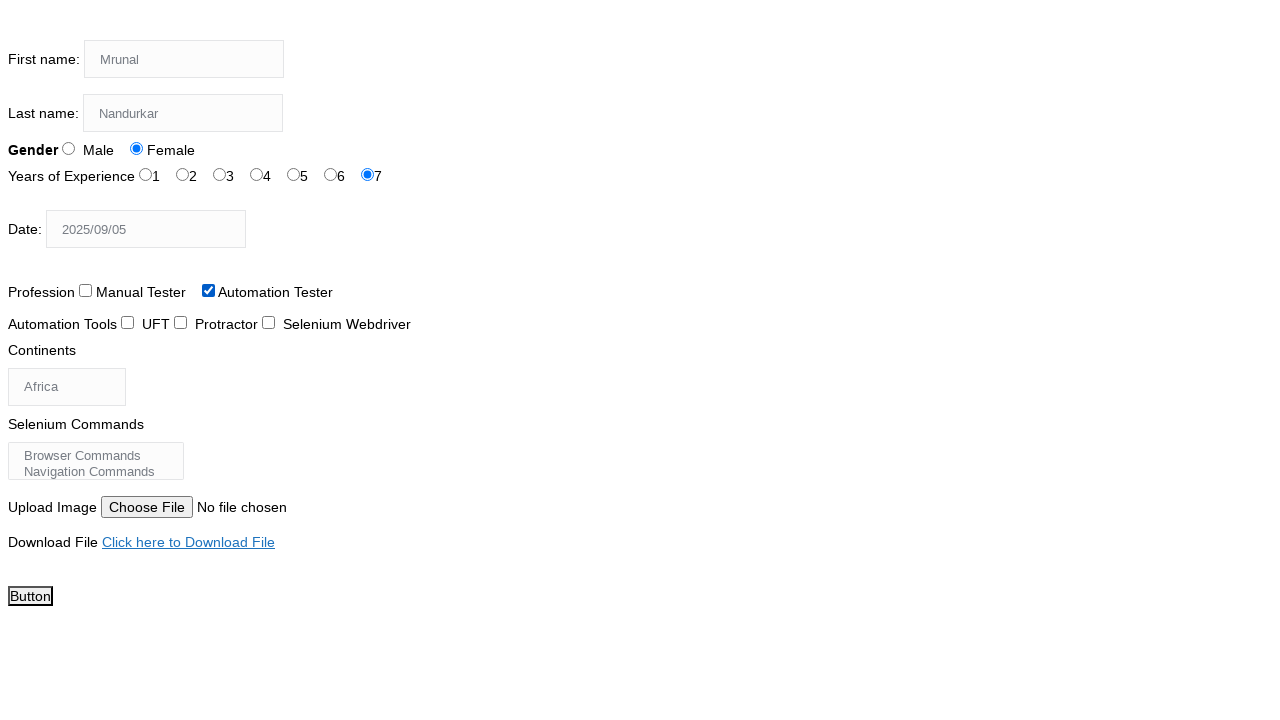

Selected Switch Commands from Selenium commands dropdown on select#selenium_commands
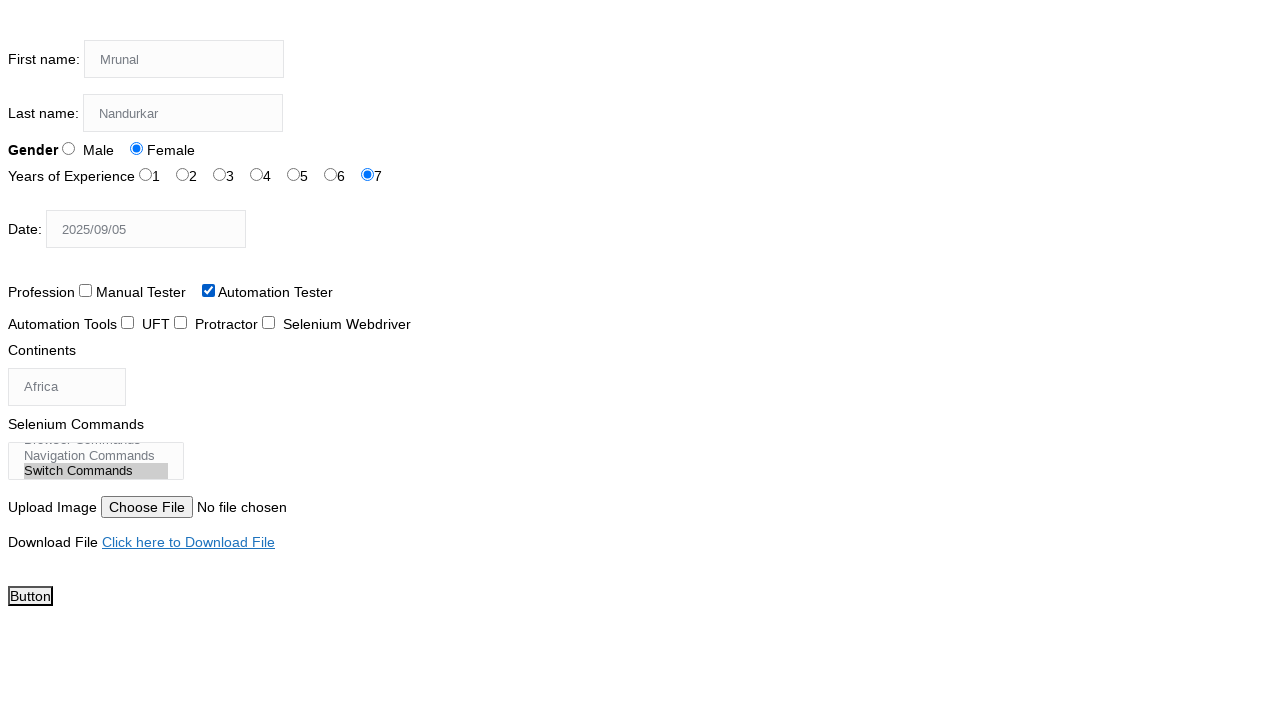

Clicked download file link at (188, 542) on a:has-text('Click here to Download File')
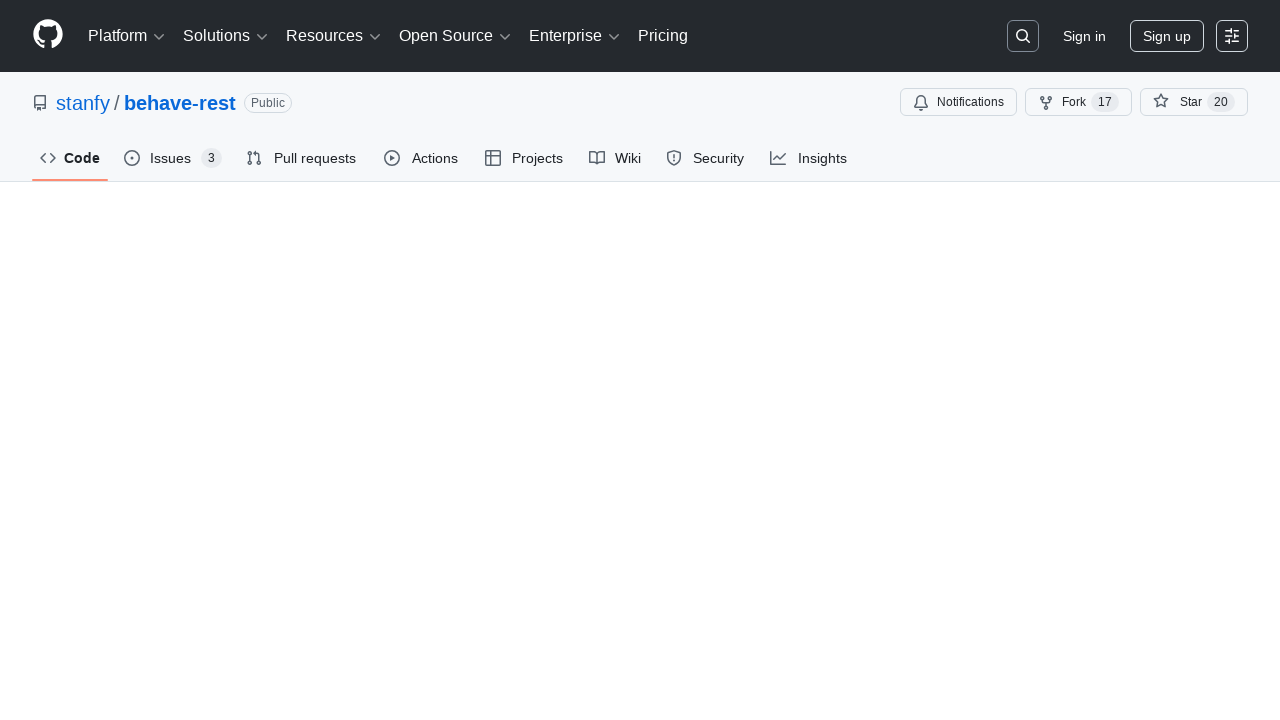

Verified URL navigated to GitHub file path
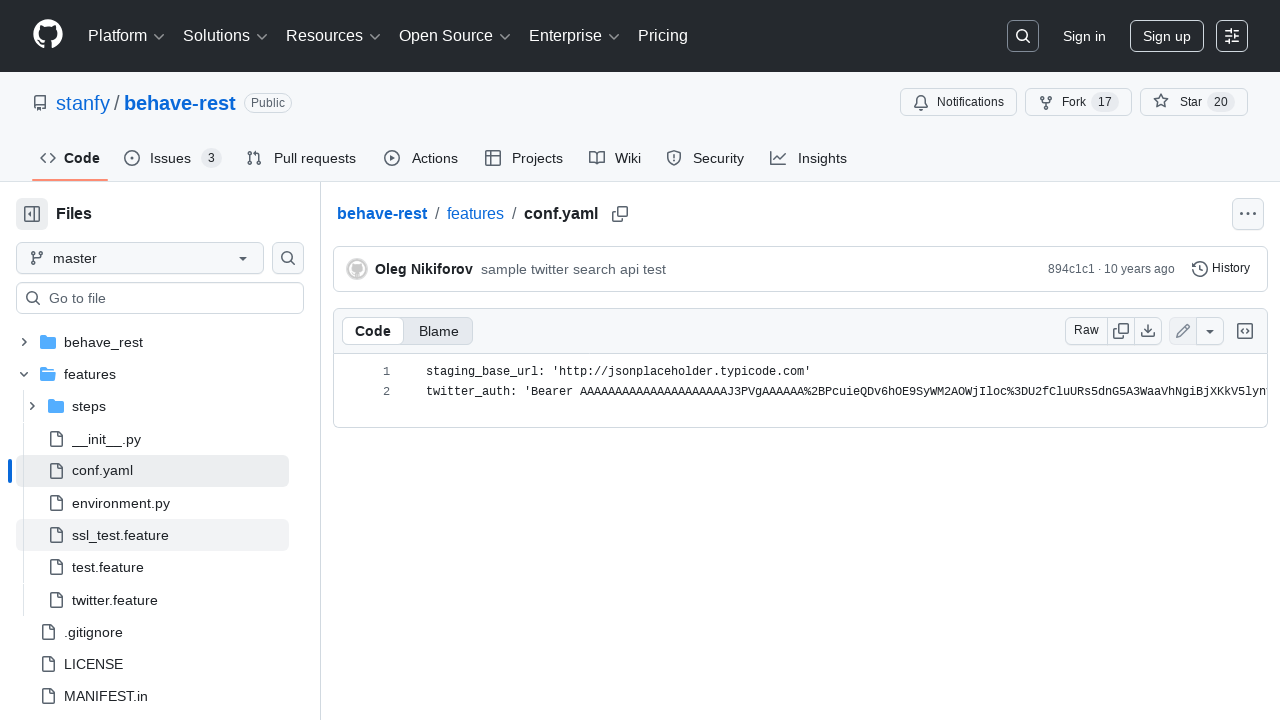

Navigated back to practice form
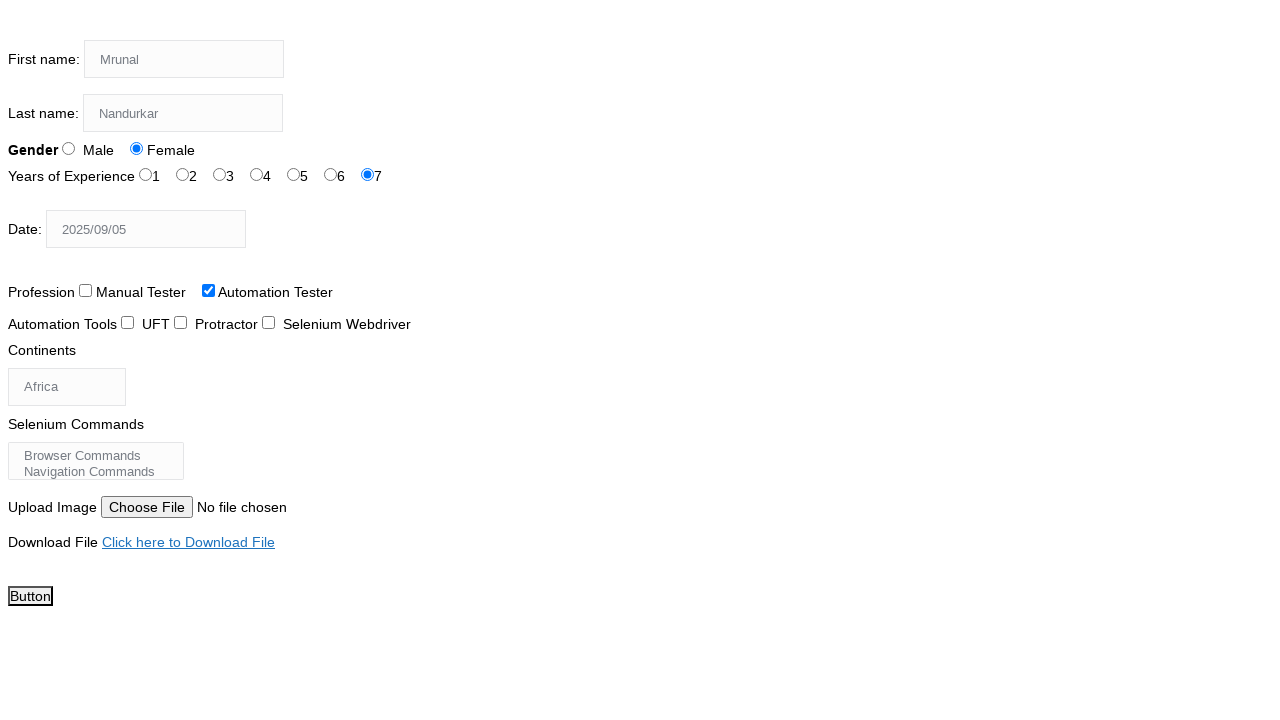

Button element is visible
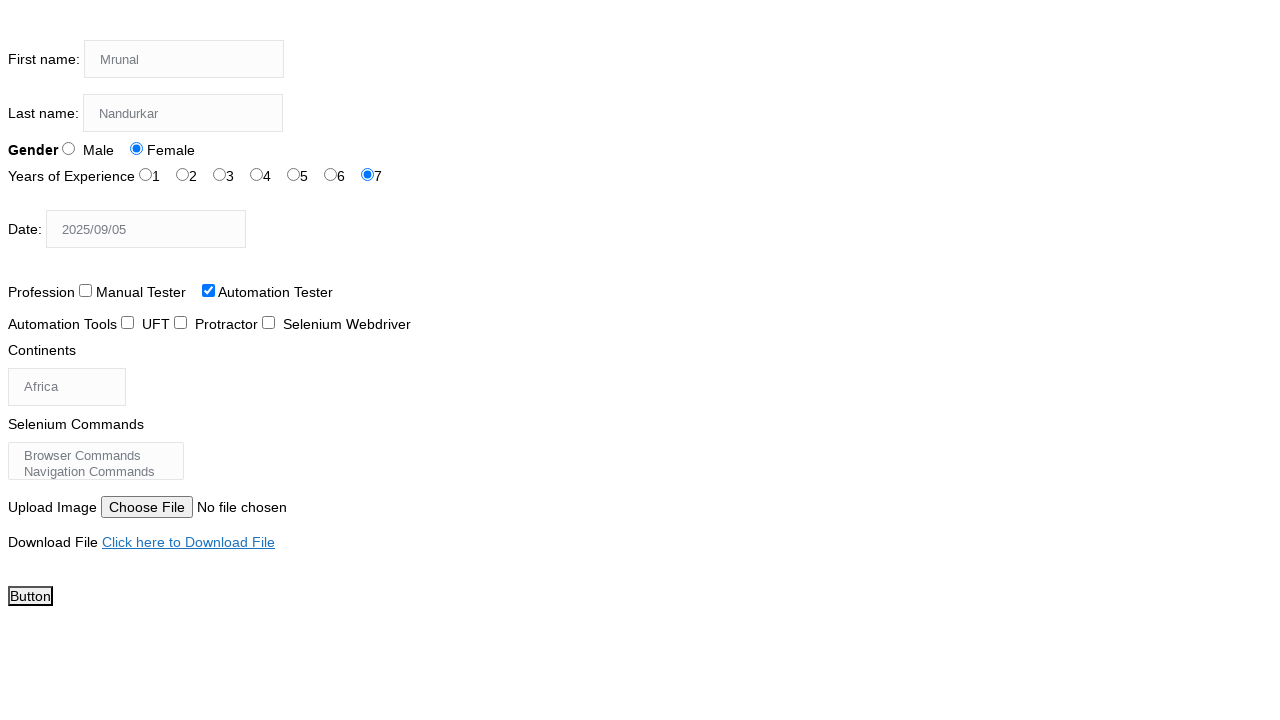

Clicked Button element at (30, 596) on button:has-text('Button')
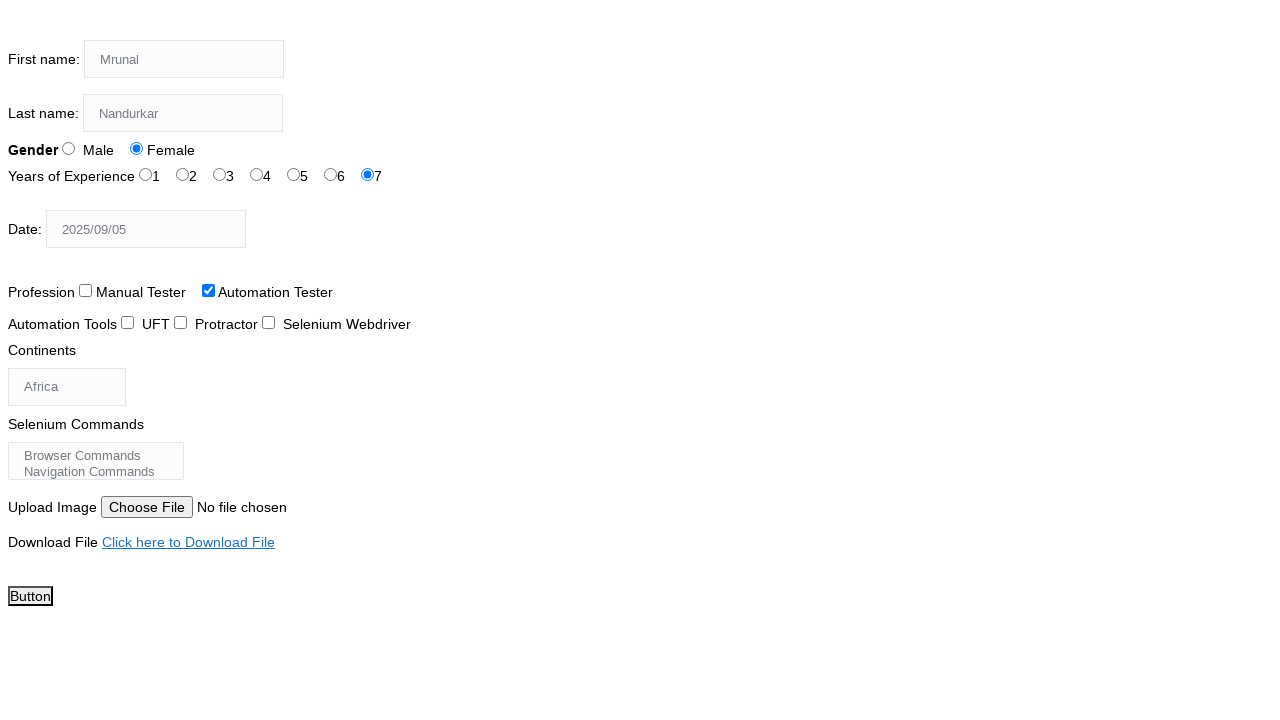

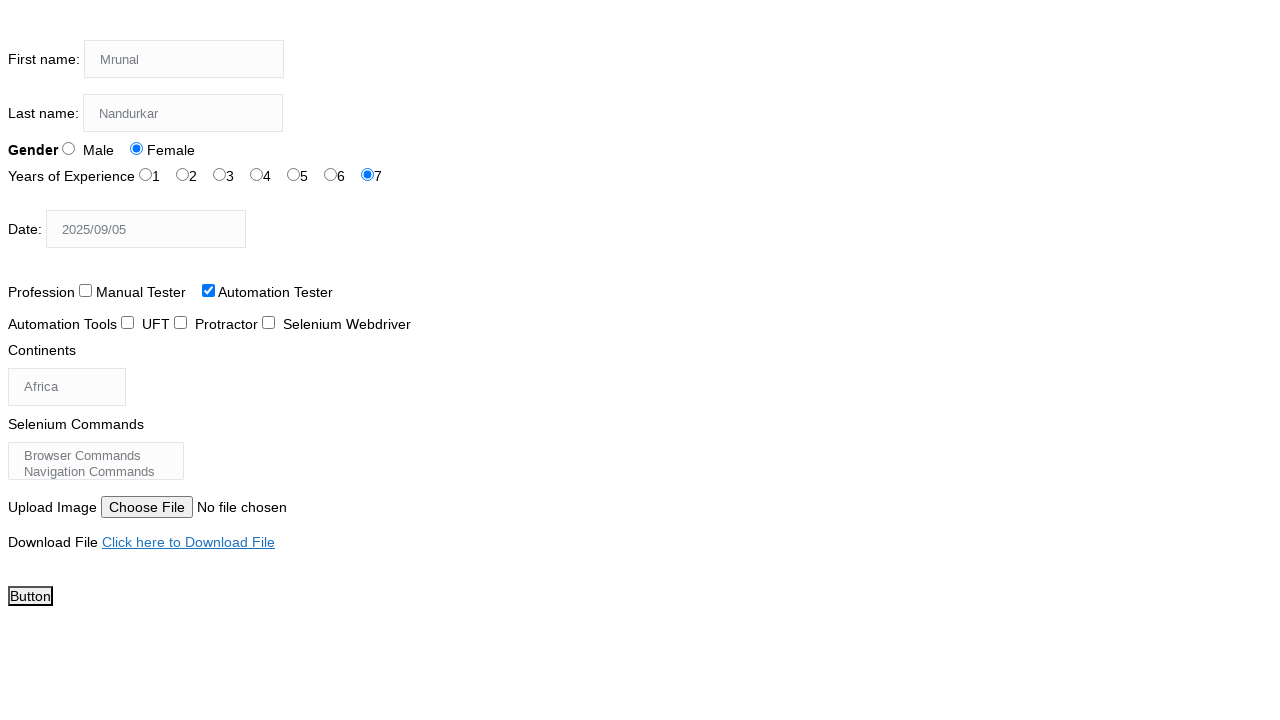